Tests email validation on the contact form by submitting with an invalid email format (missing @ symbol) and verifying the form shows validation error.

Starting URL: https://ancabota09.wixsite.com/intern

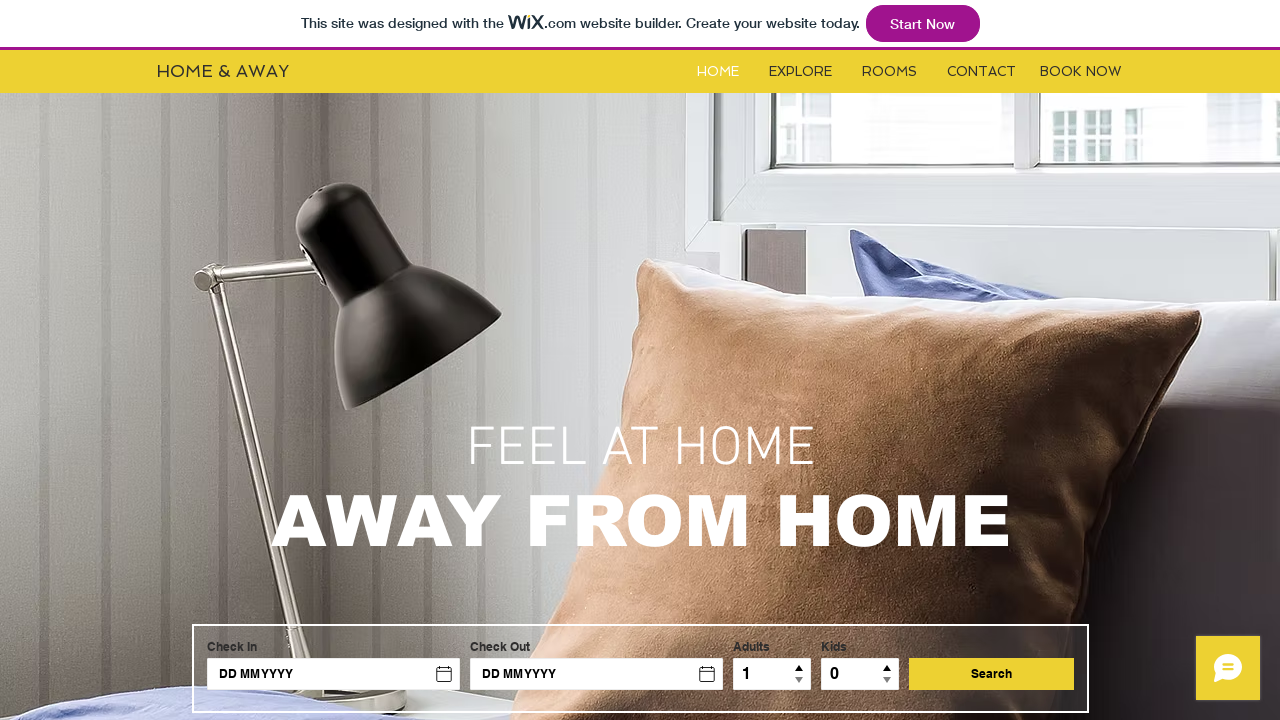

Clicked button to navigate to contact page at (982, 72) on #i6kl732v3label
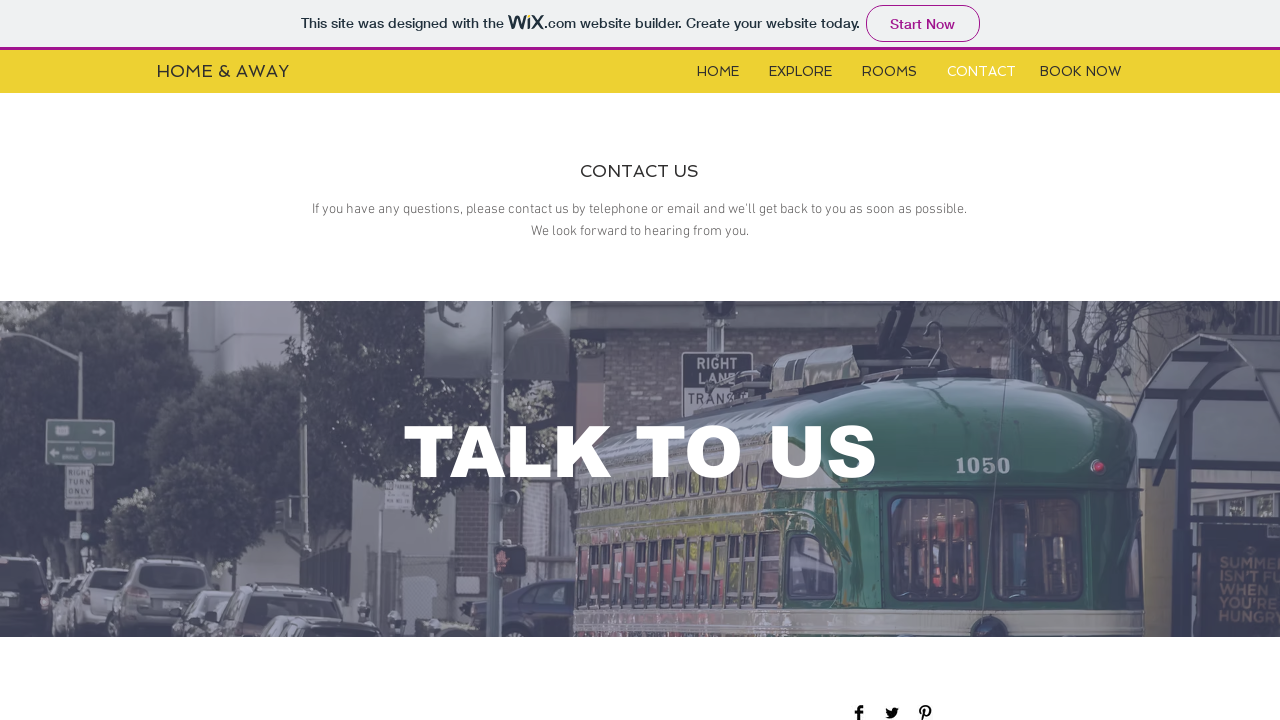

Navigated to contact page
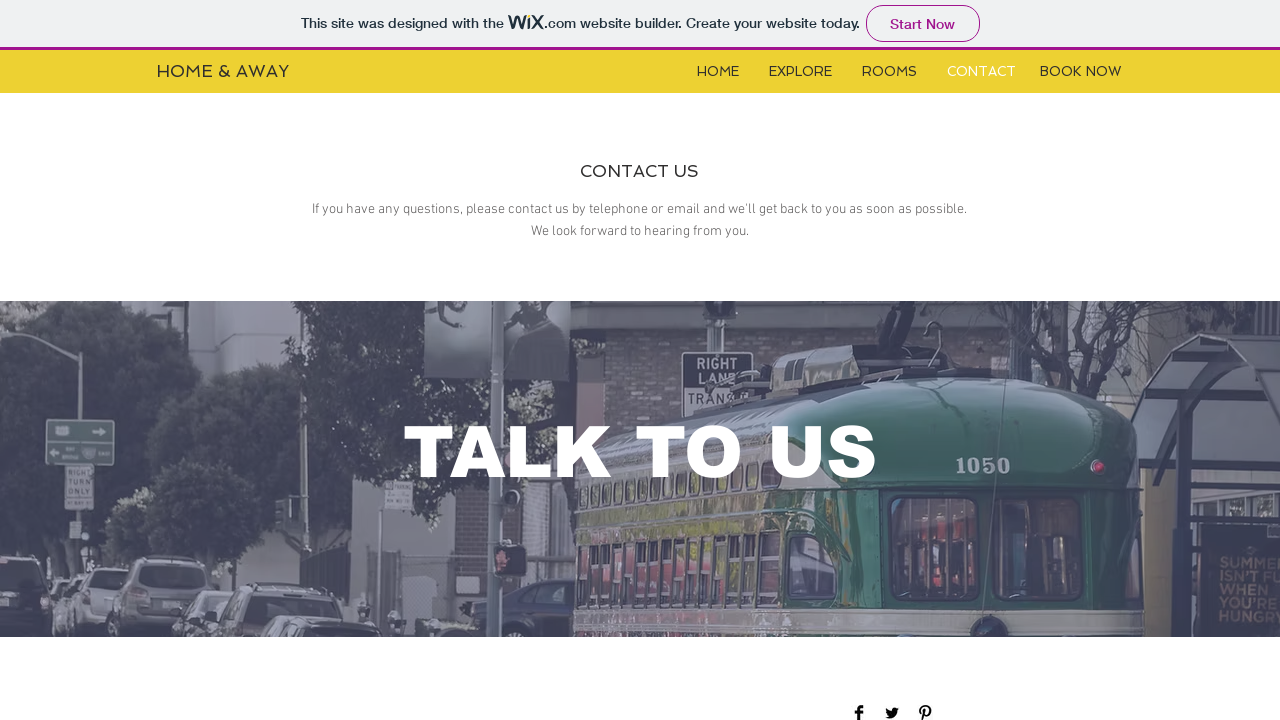

Name field became visible
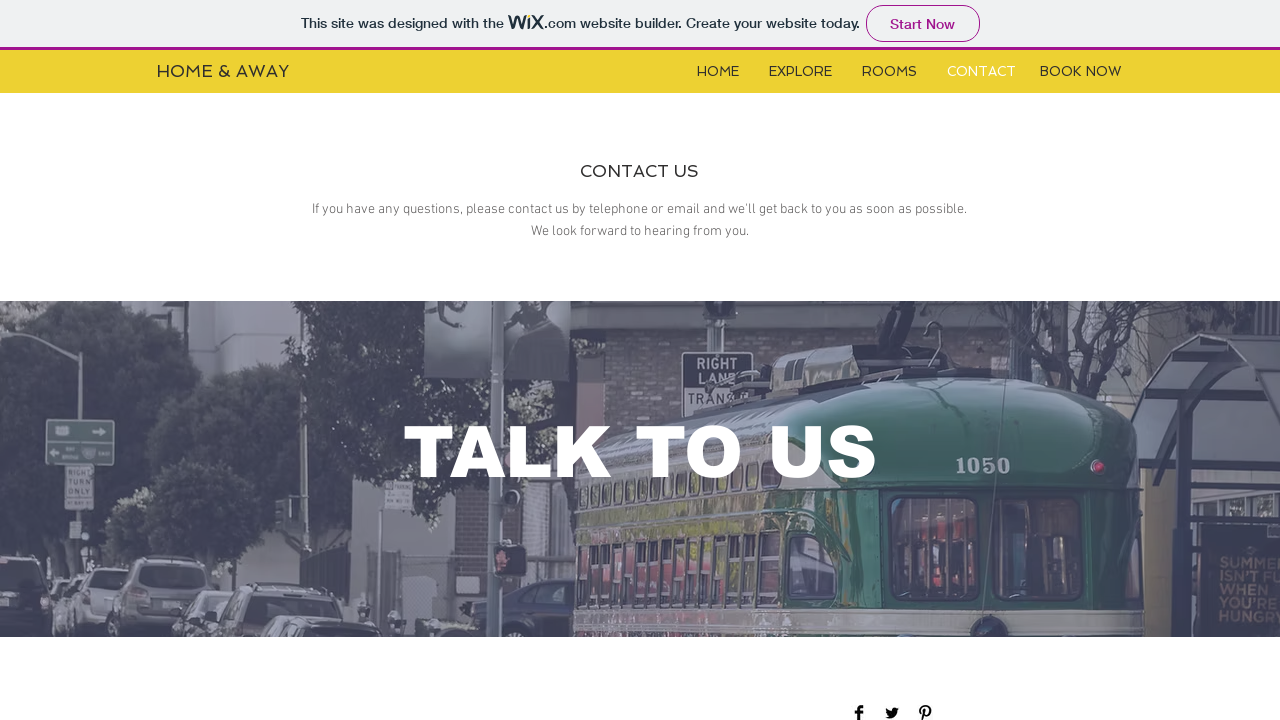

Filled name field with 'John'
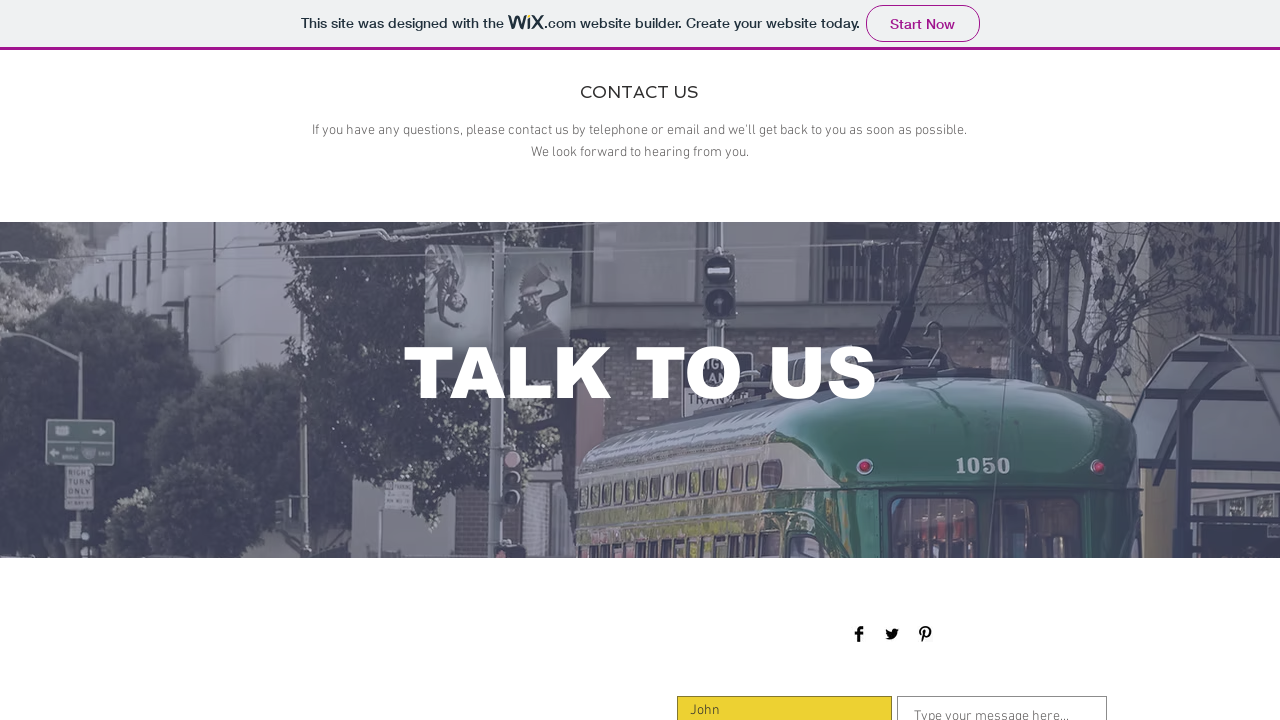

Email field became visible
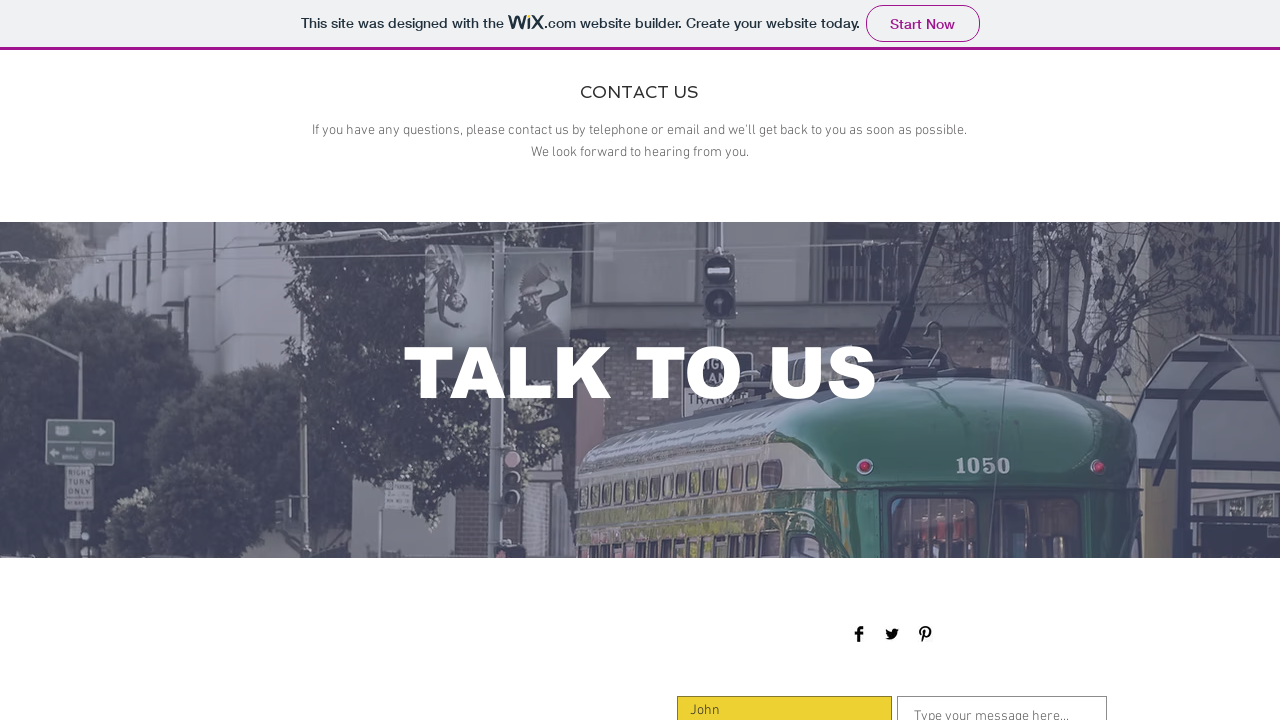

Filled email field with invalid email 'johnmail.com' (missing @ symbol)
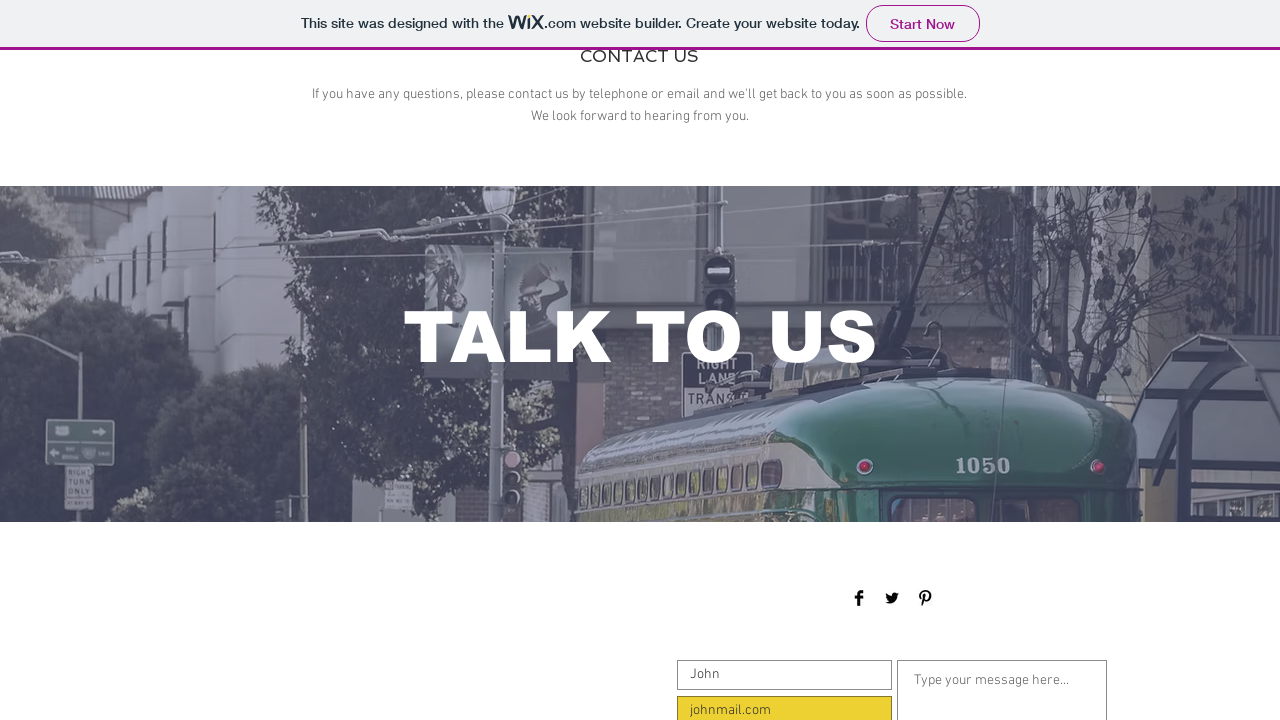

Phone field became visible
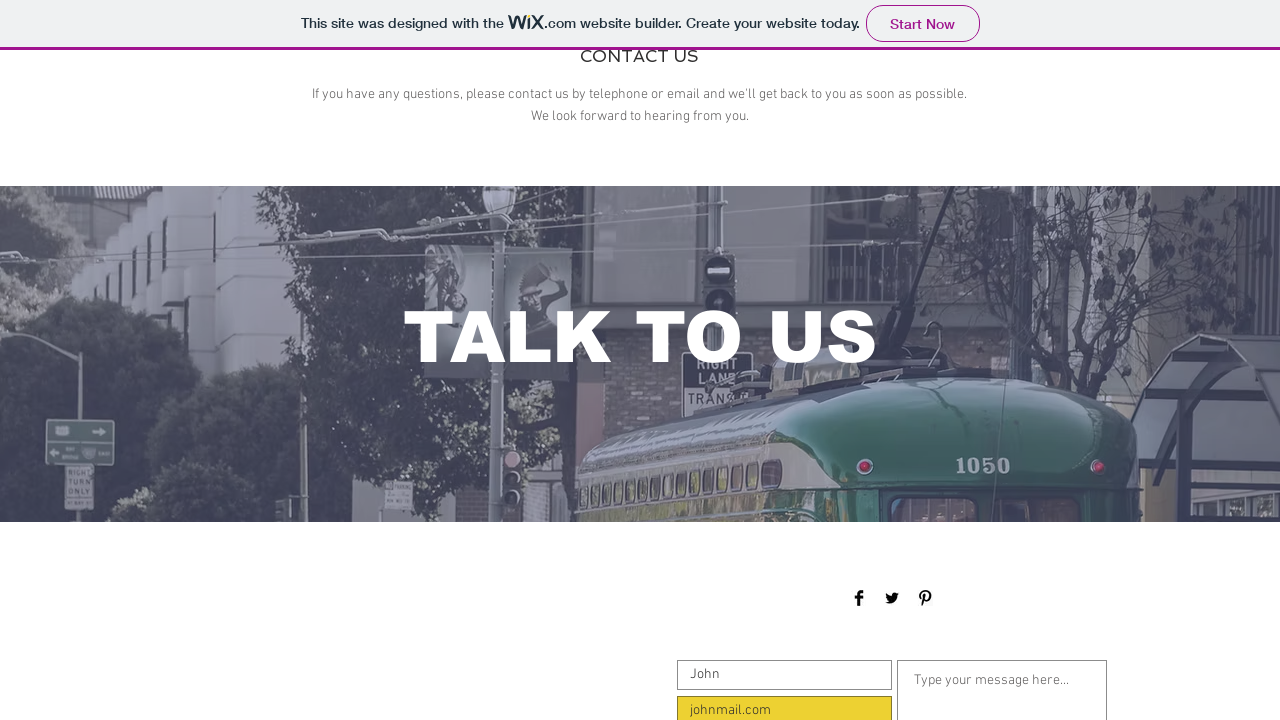

Filled phone field with '078975685'
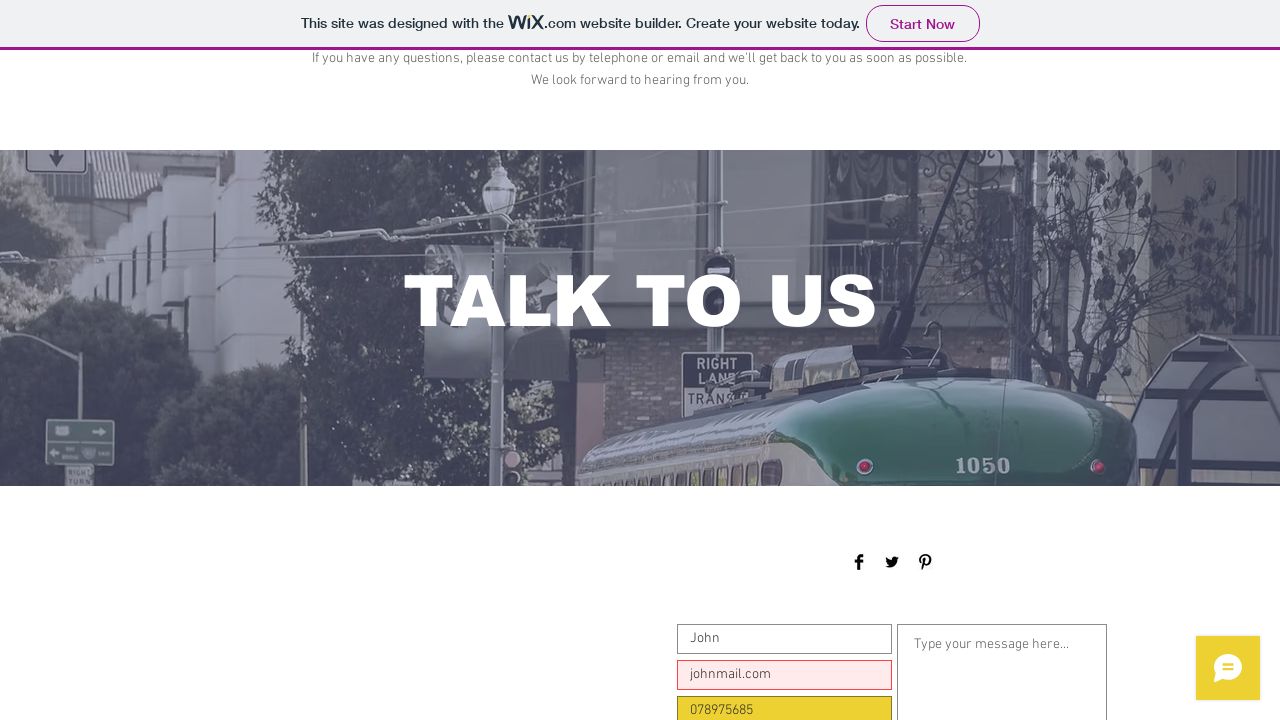

Message field became visible
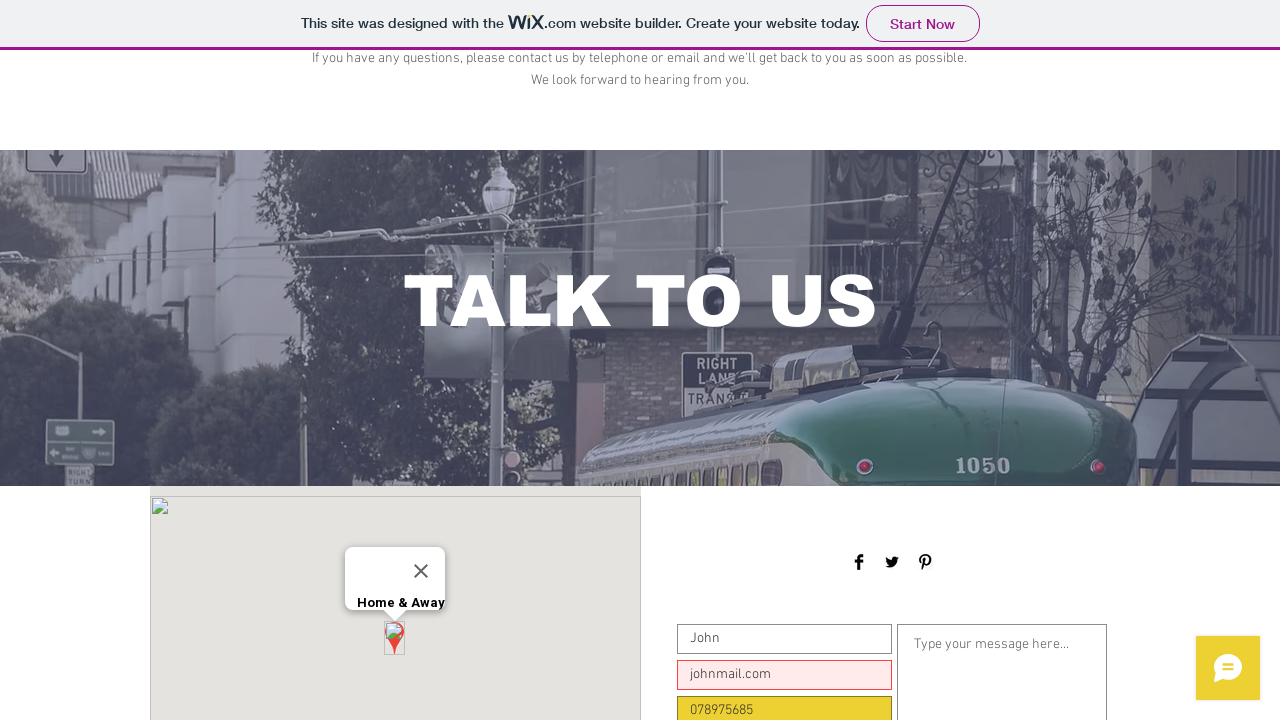

Filled message field with 'Message!'
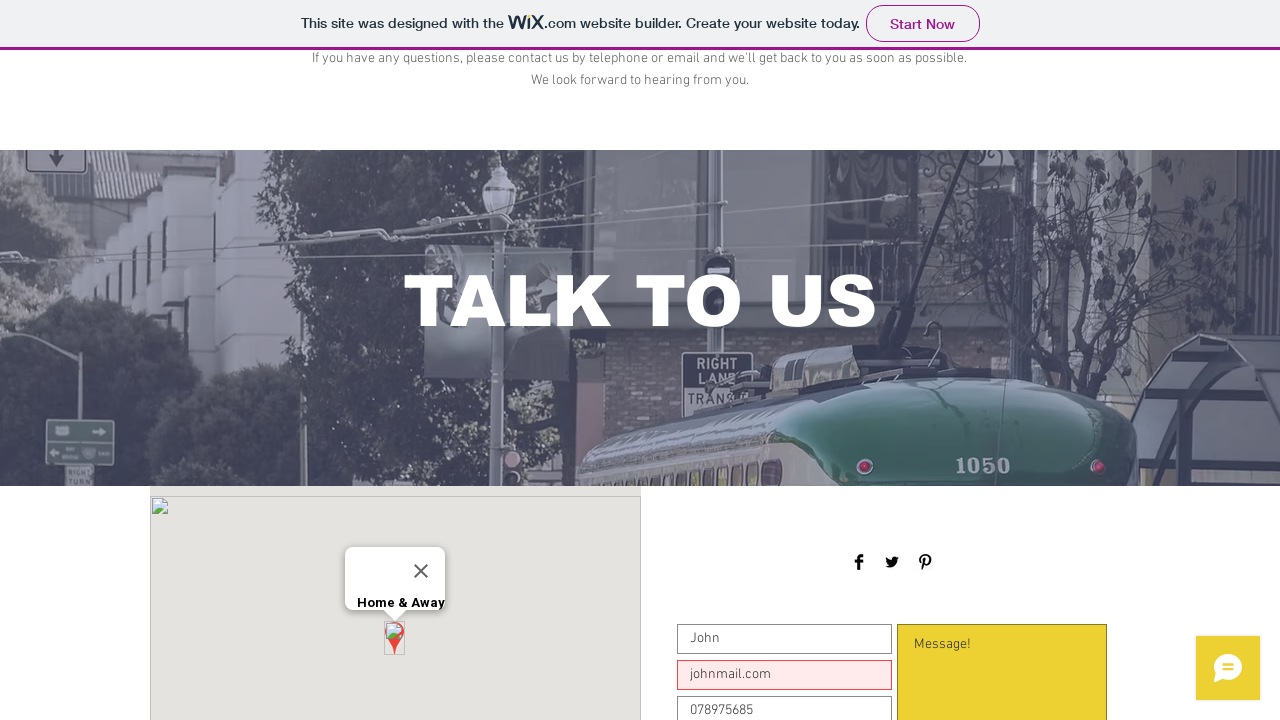

Submit button became visible
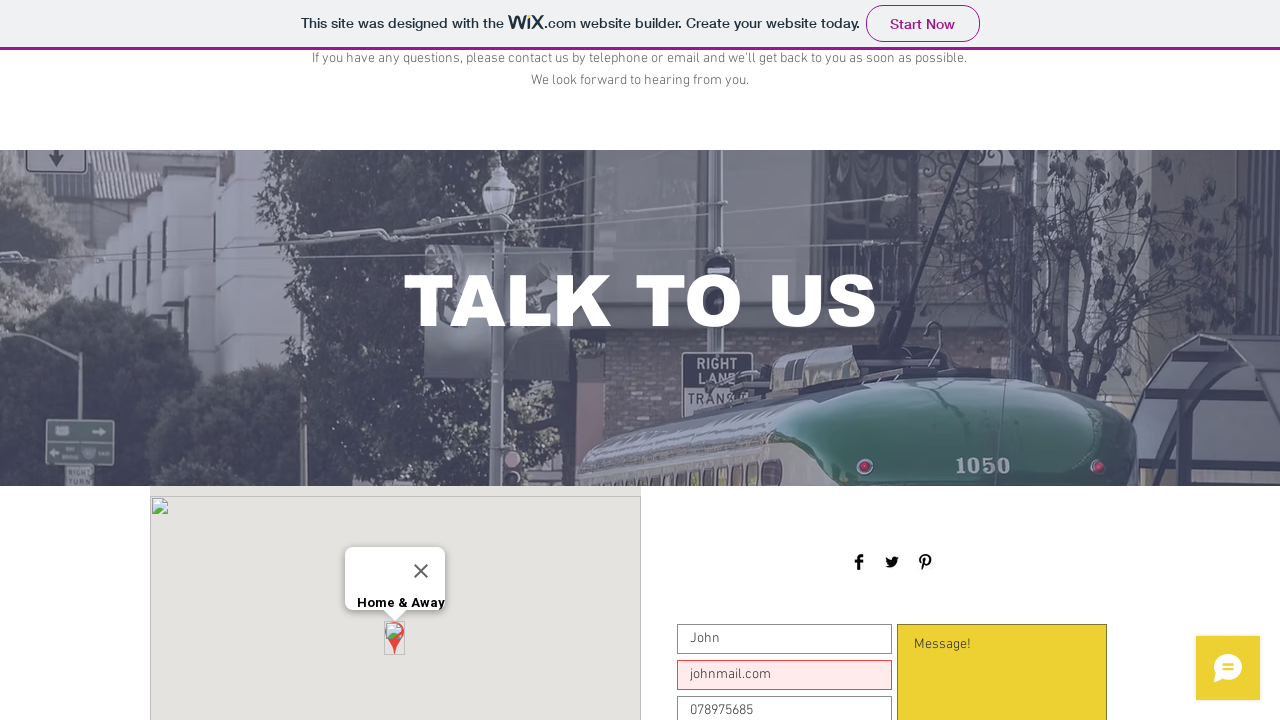

Clicked submit button to submit form with invalid email
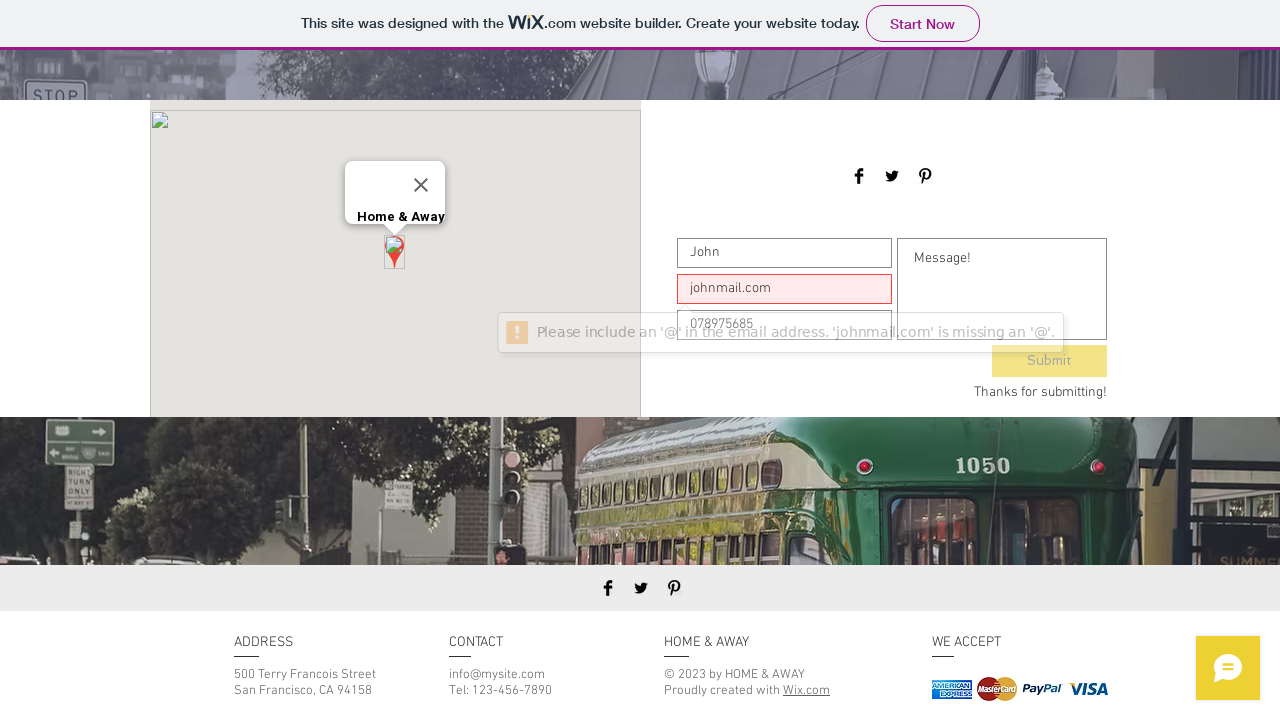

Email field validation error appeared - aria-invalid attribute set to true
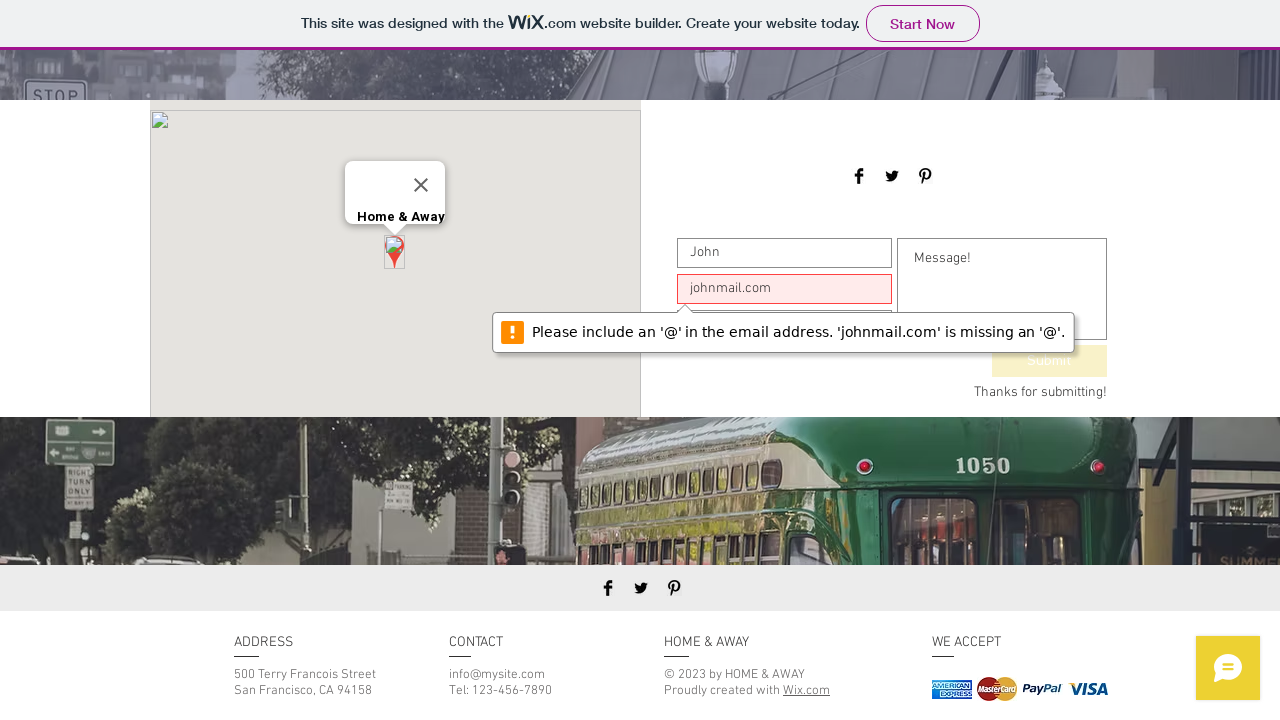

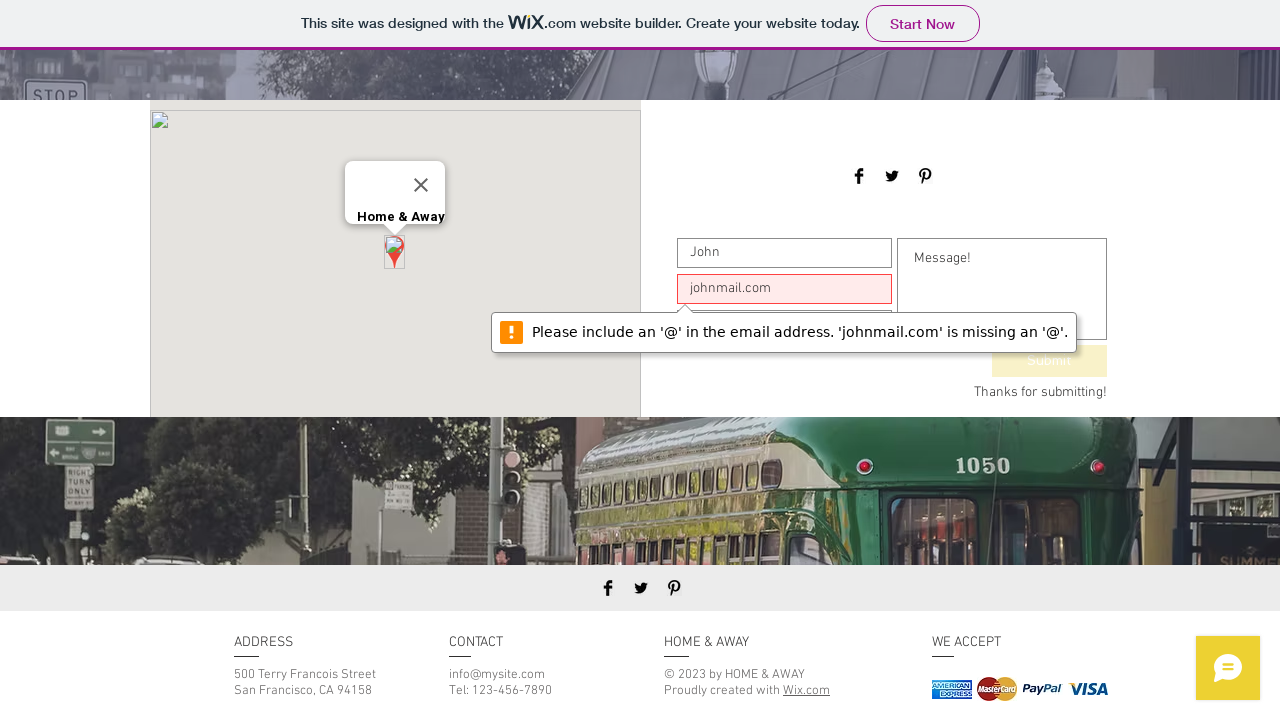